Tests dynamic loading functionality by clicking a start button and waiting for the loading content to appear and display a result message

Starting URL: https://automationfc.github.io/dynamic-loading/

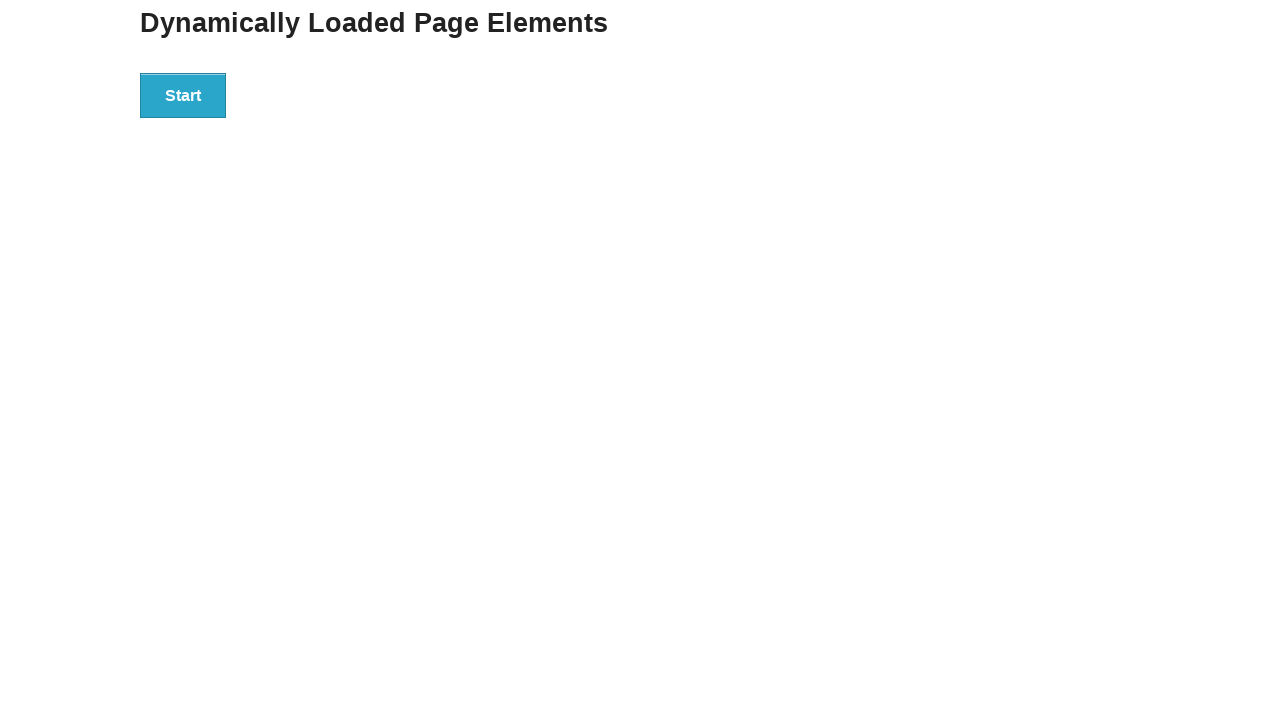

Navigated to dynamic loading test page
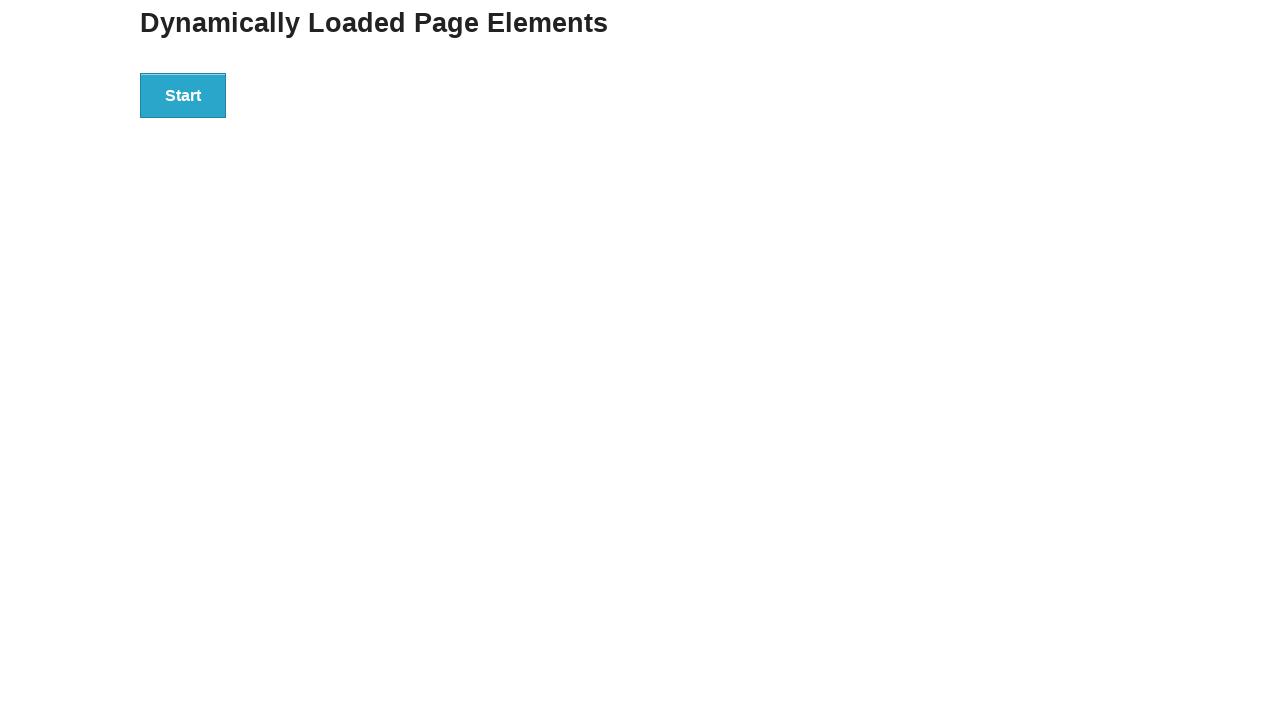

Clicked start button to trigger dynamic loading at (183, 95) on div#start > button
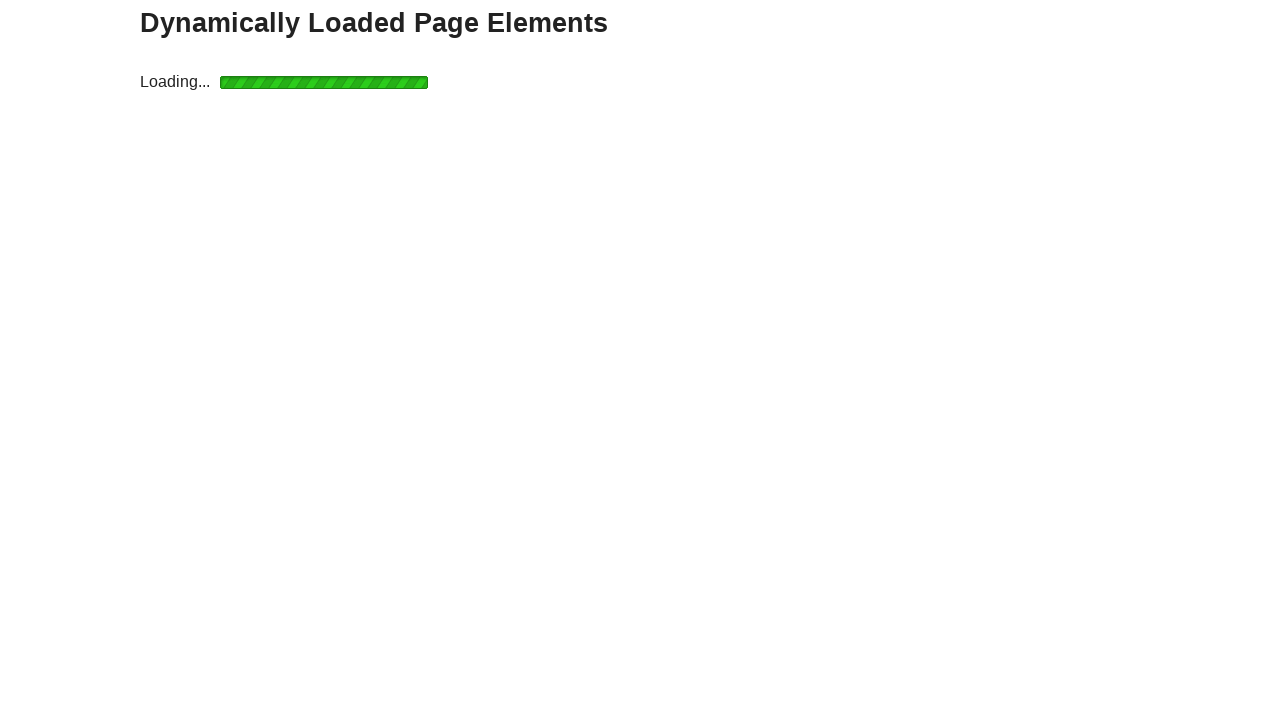

Finish message appeared after loading completed
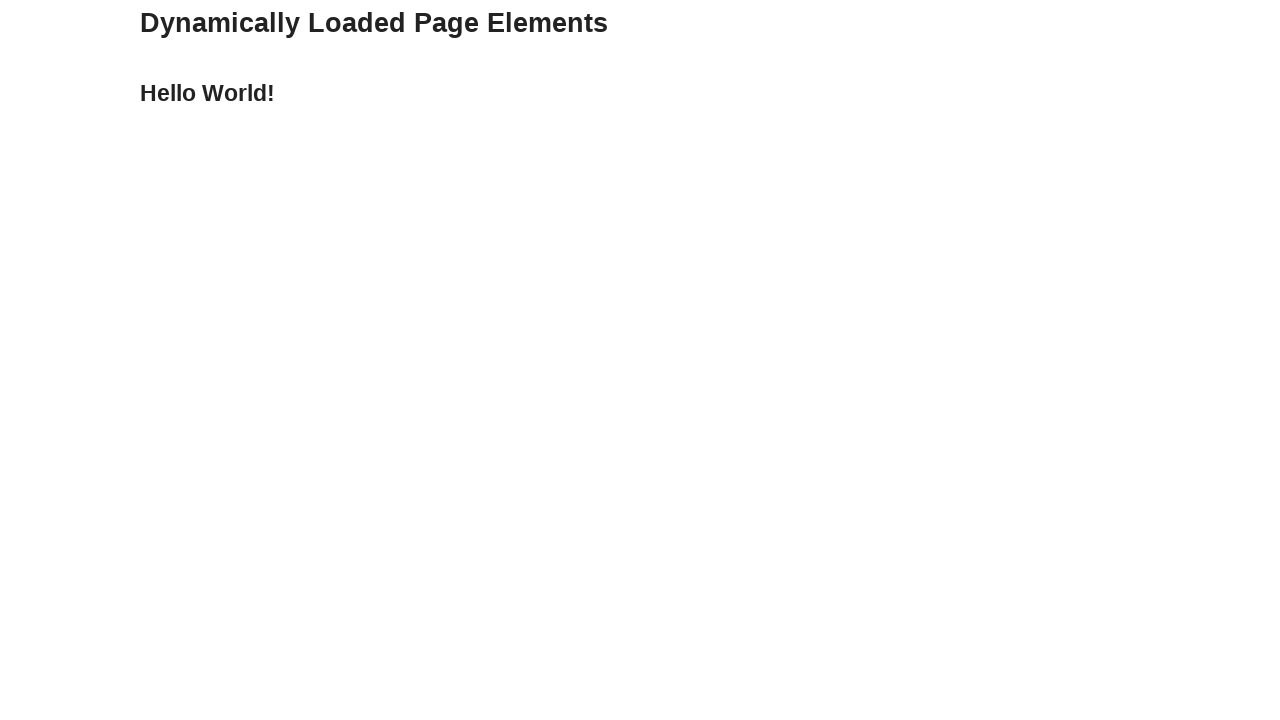

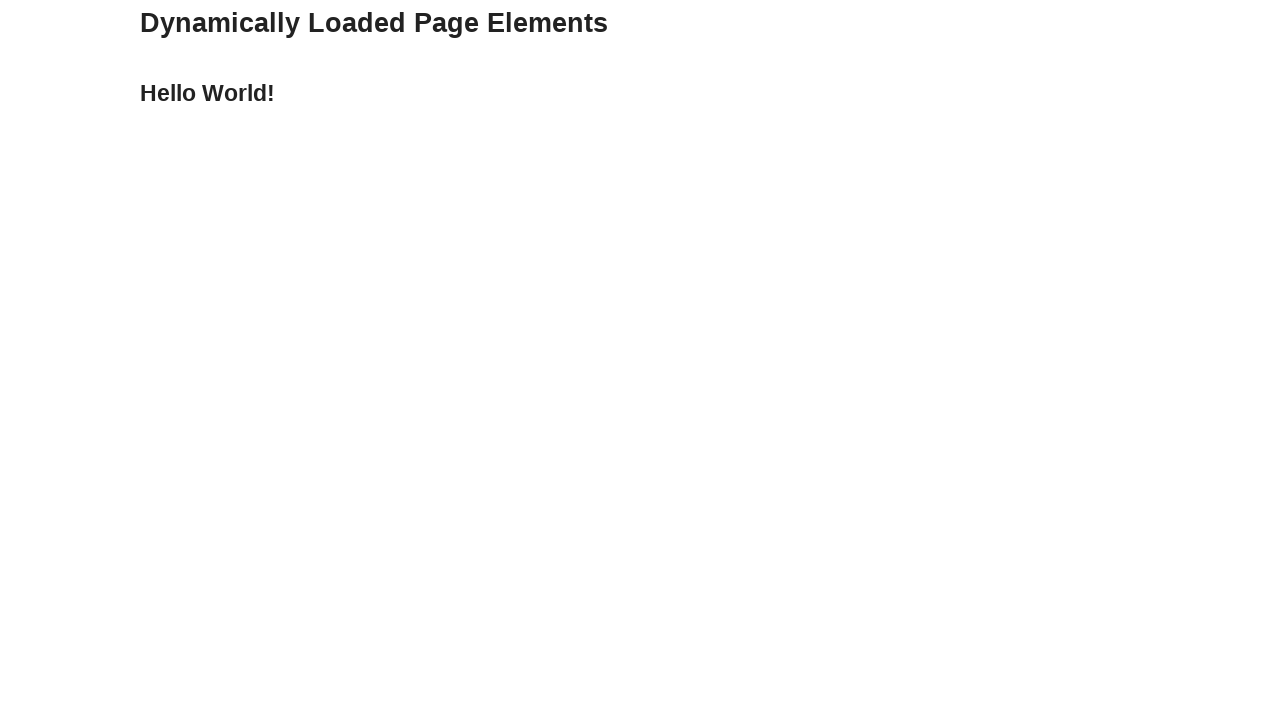